Simulates various user navigation patterns through a SaaS marketing website, clicking through different combinations of navigation links like Home, About, Pricing, Team, Contact, Sign Up, and Sign In based on a random selection

Starting URL: https://heap-sandbox-saas.vercel.app/main.html

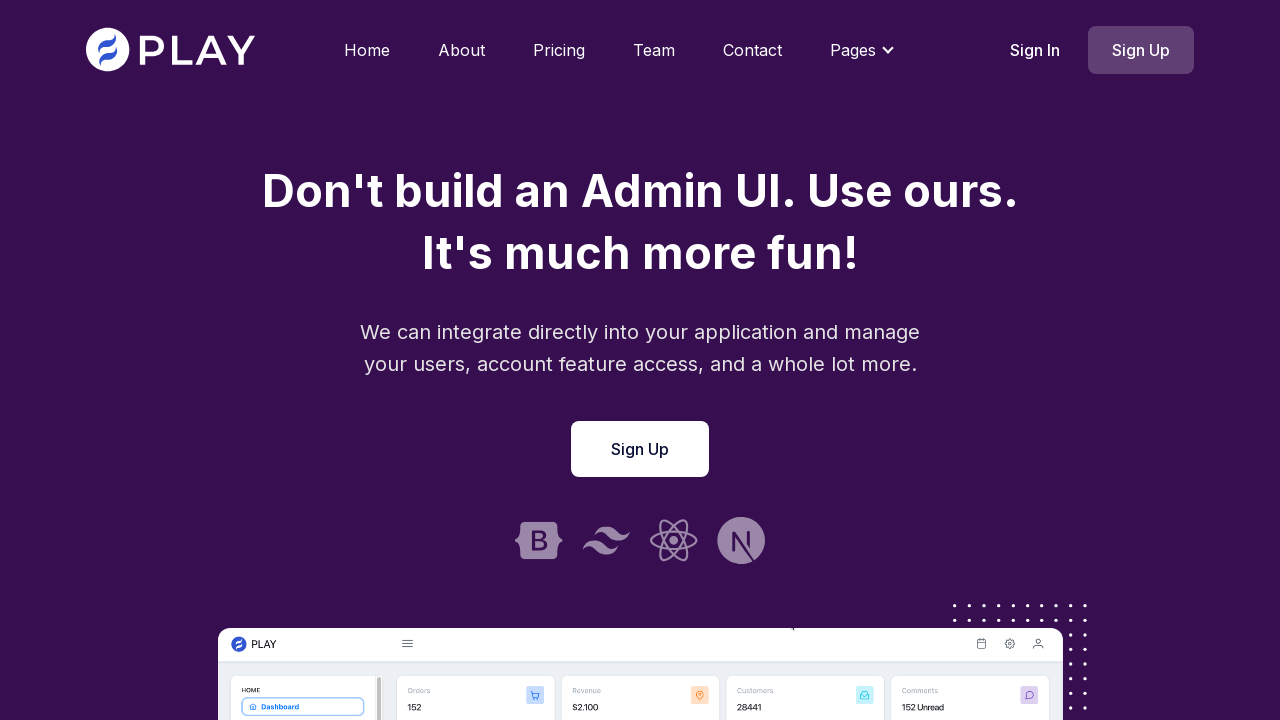

Generated random traffic pattern selection: 8
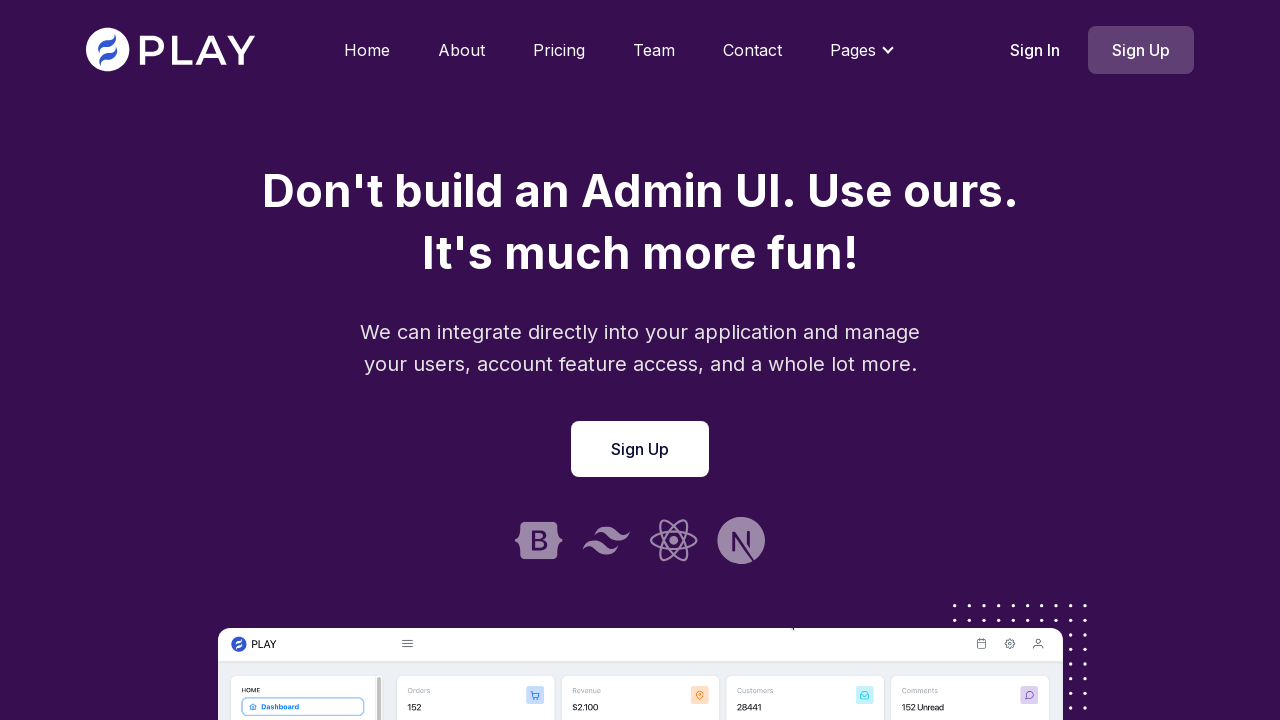

Pattern 8: Clicked Home link at (367, 50) on #mainHomeLink
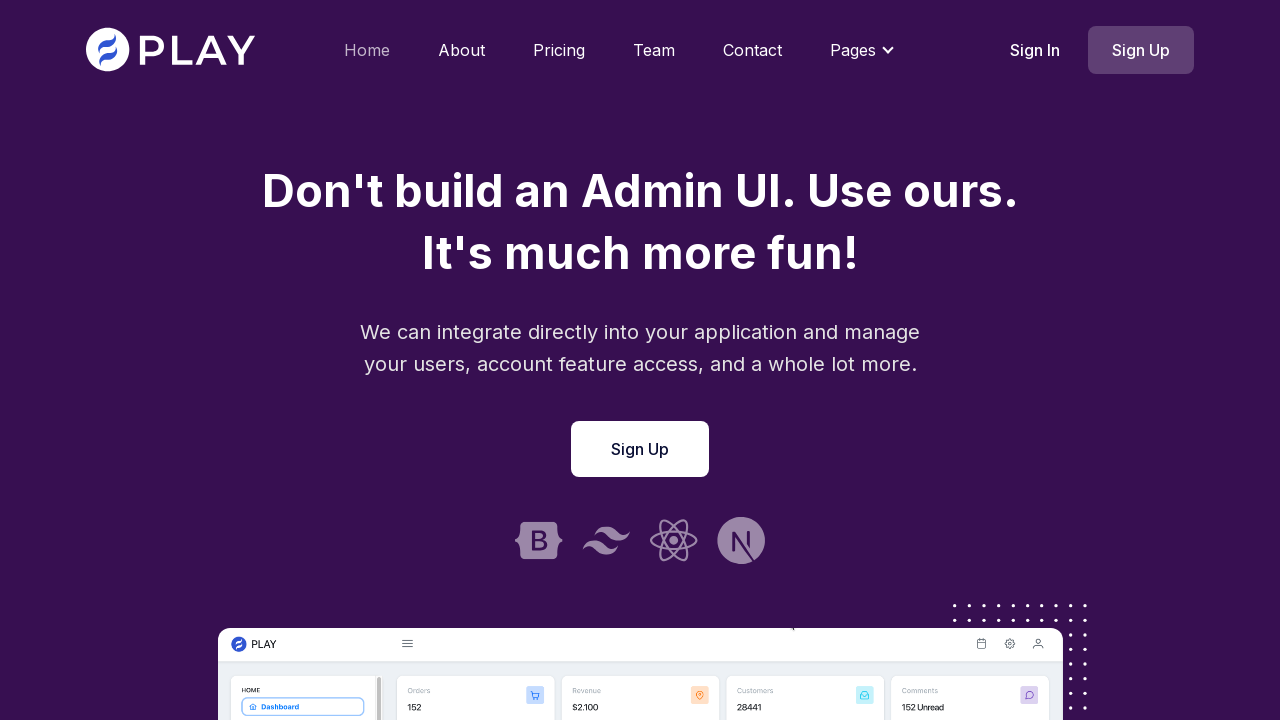

Pattern 8: Clicked Contact link at (753, 50) on #mainContactLink
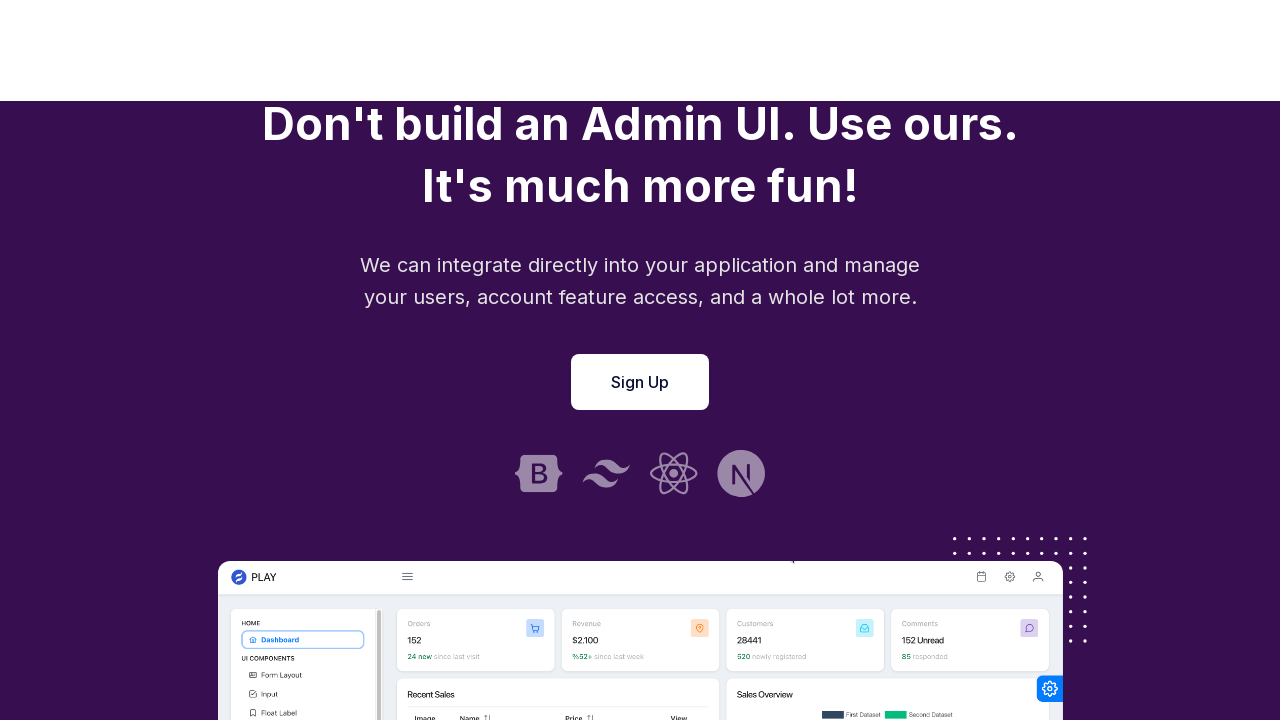

Pattern 8: Clicked Pricing link at (559, 50) on #mainPricingLink
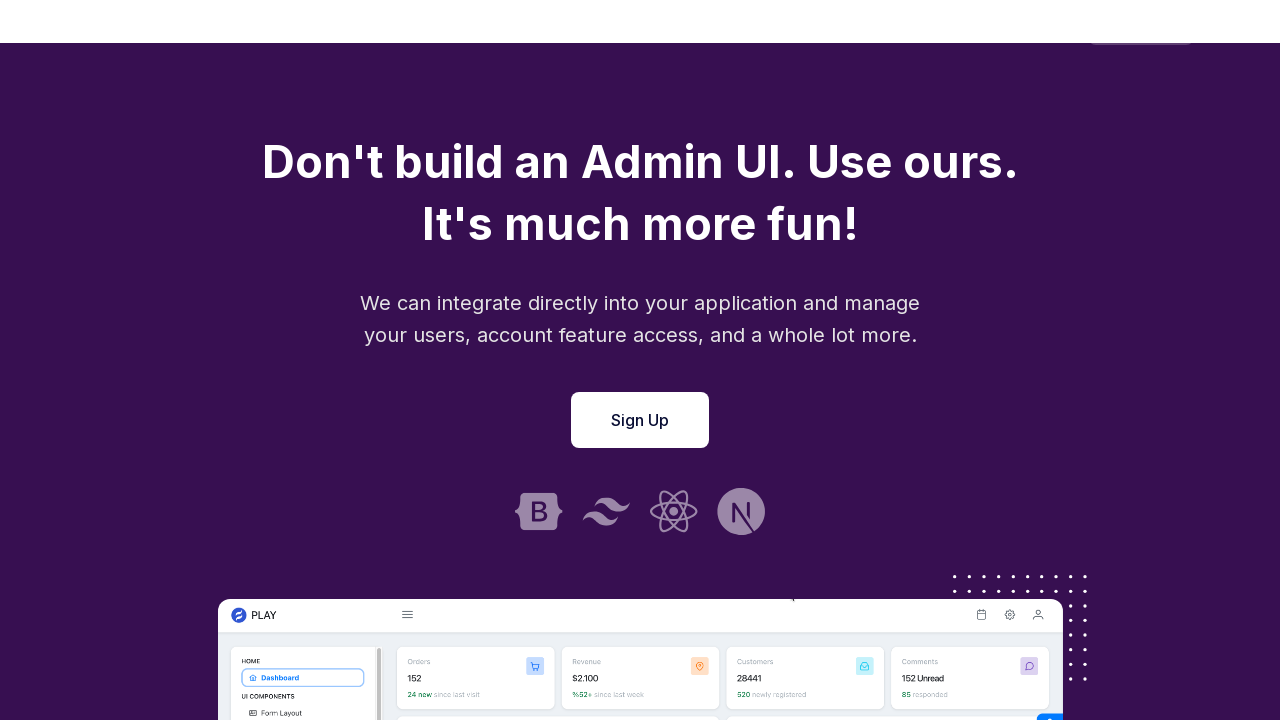

Pattern 8: Clicked Team link at (654, 50) on #mainTeamLink
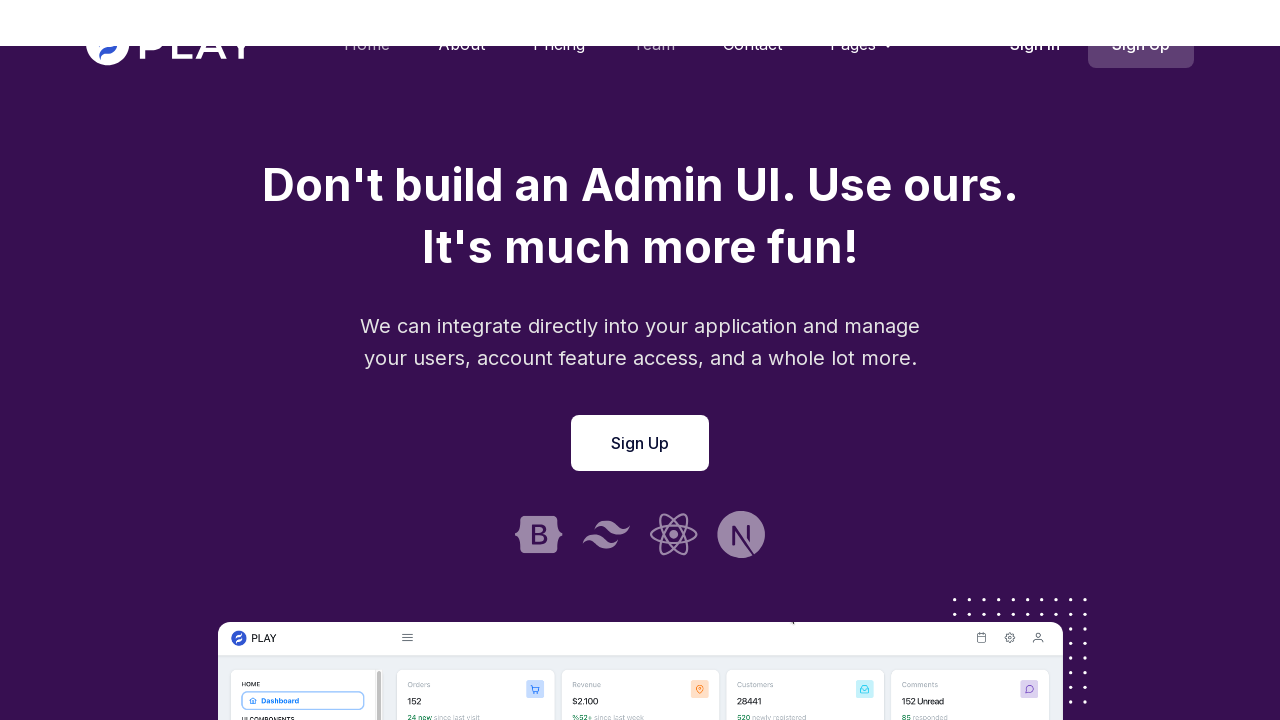

Pattern 8: Clicked About link at (462, 50) on #mainAboutLink
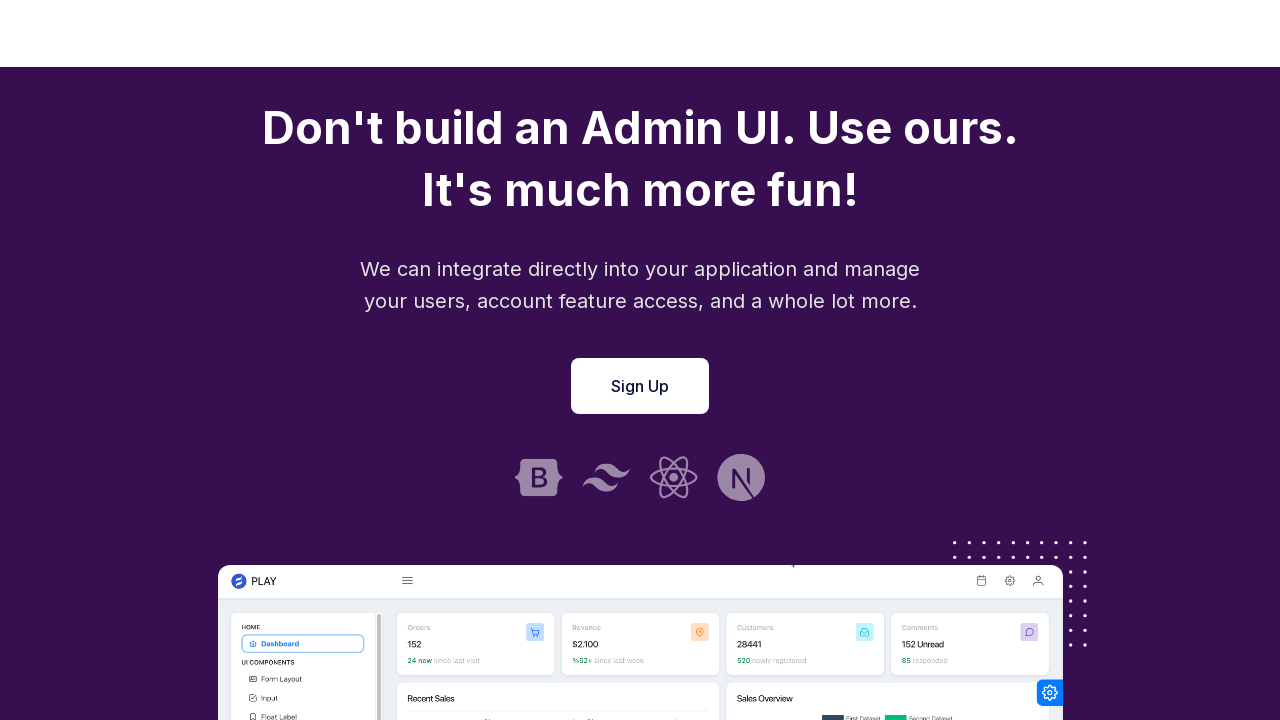

Pattern 8: Clicked Sign Up link at (1141, 50) on #mainSignUpLink
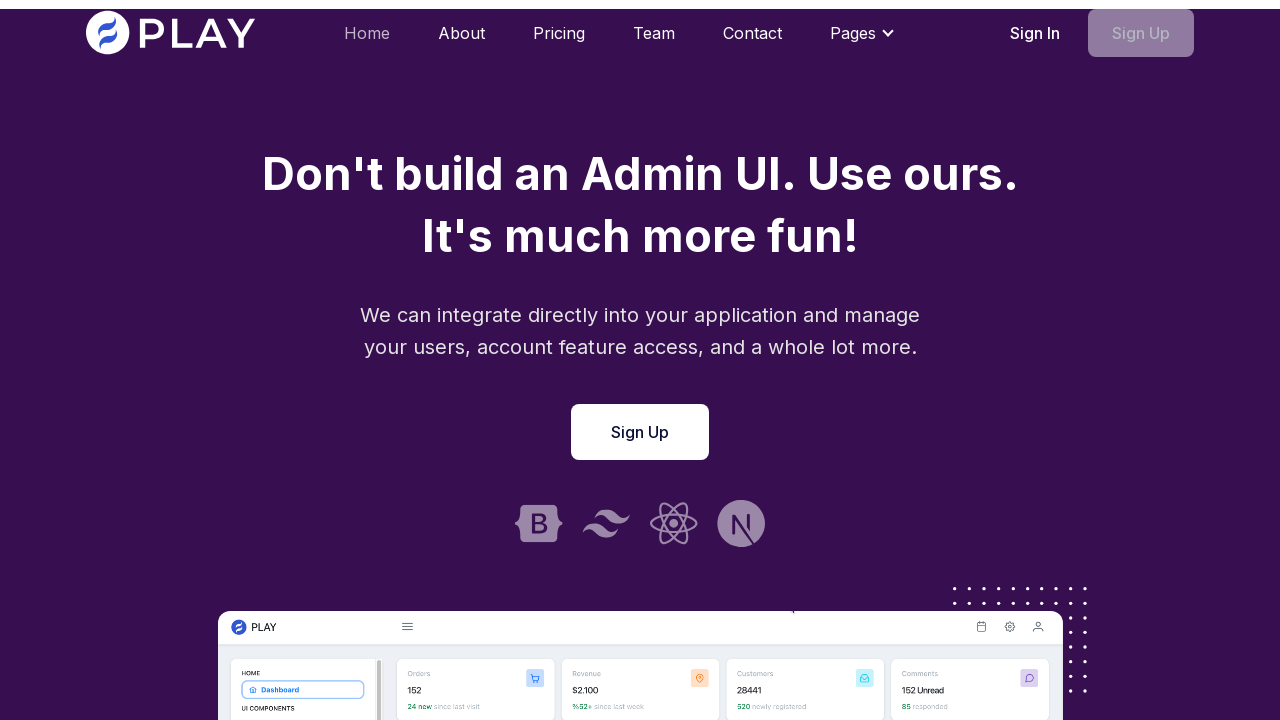

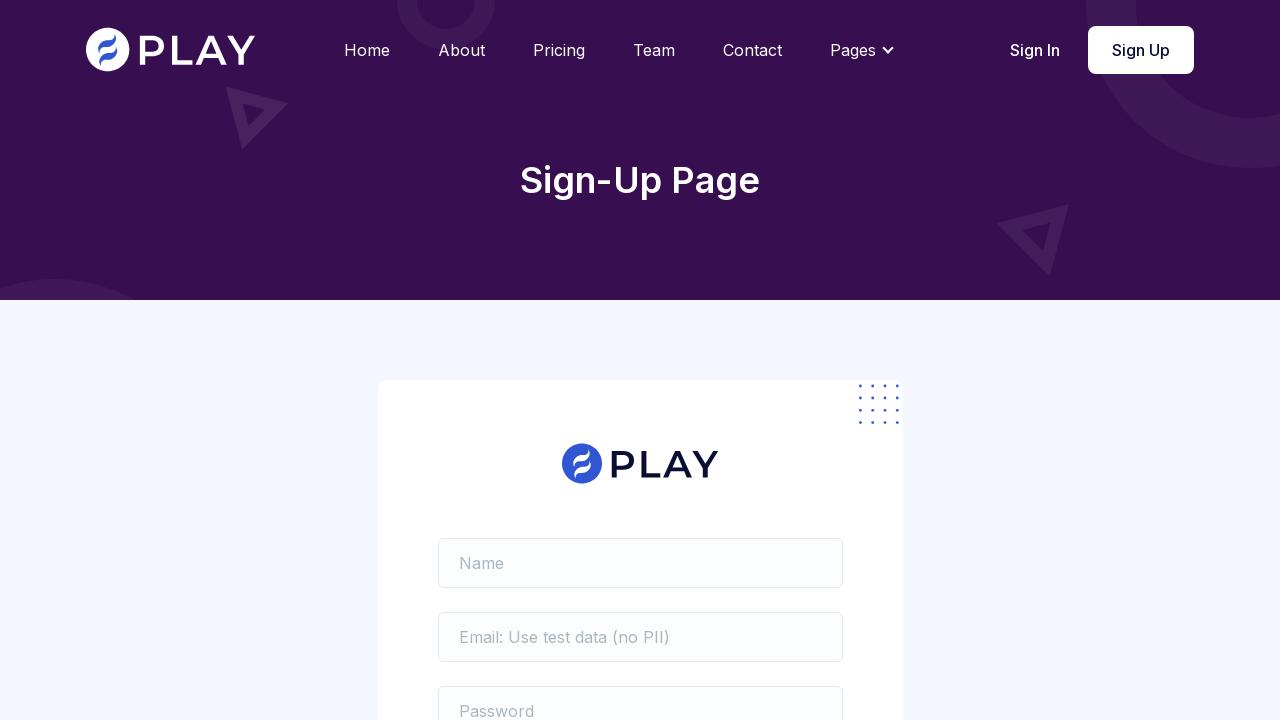